Tests double-click functionality by clicking on Basic Elements tab, scrolling to a specific element, performing a double-click action, and validating the alert message that appears

Starting URL: http://automationbykrishna.com/

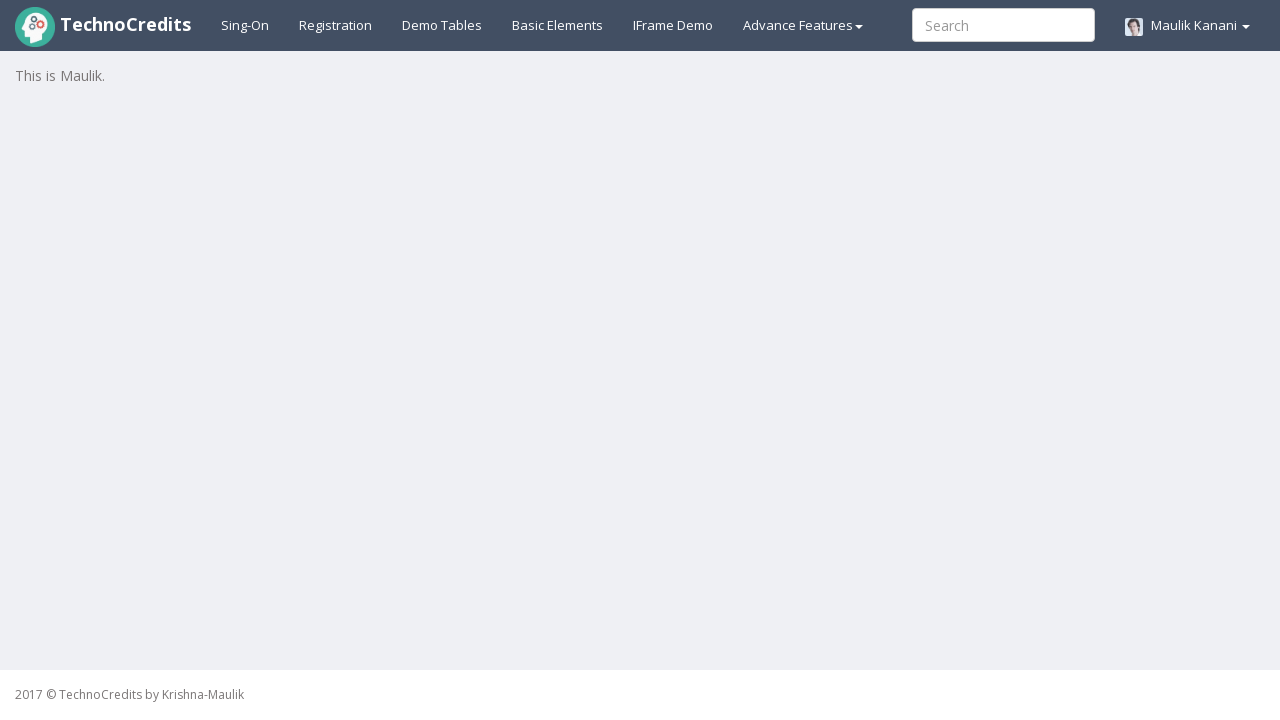

Clicked on Basic Elements tab at (558, 25) on #basicelements
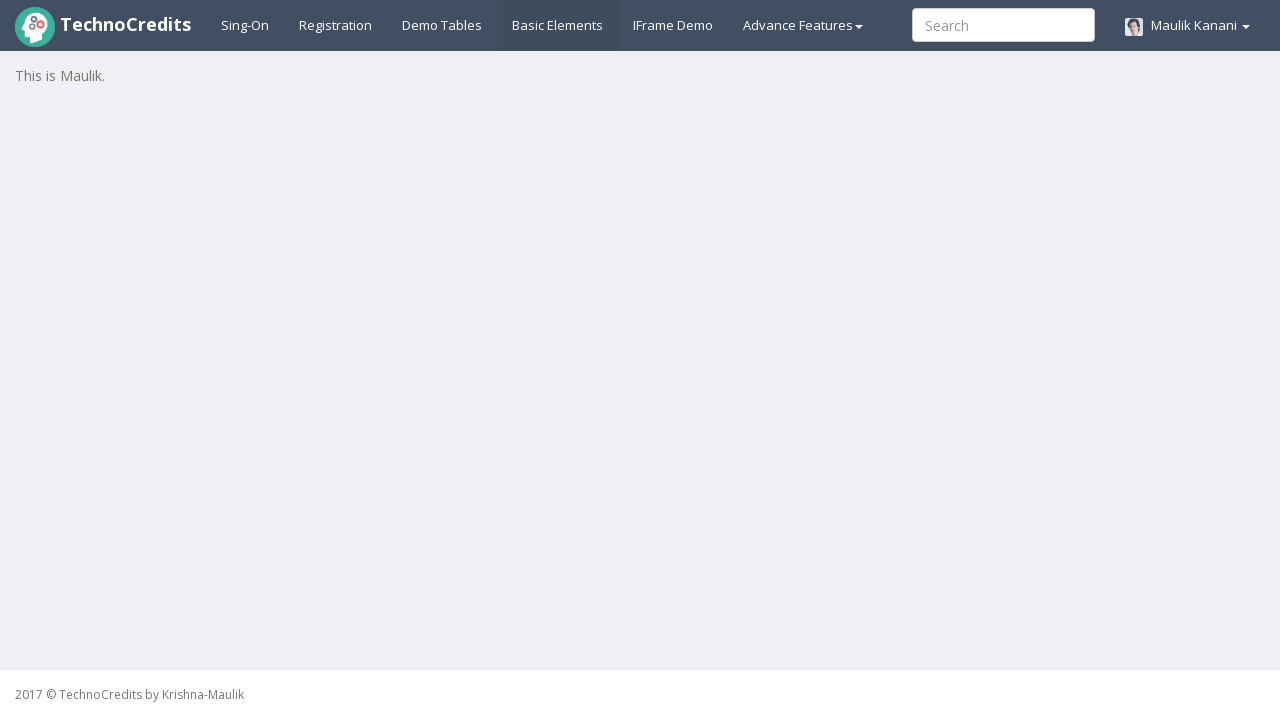

Located the double-click element
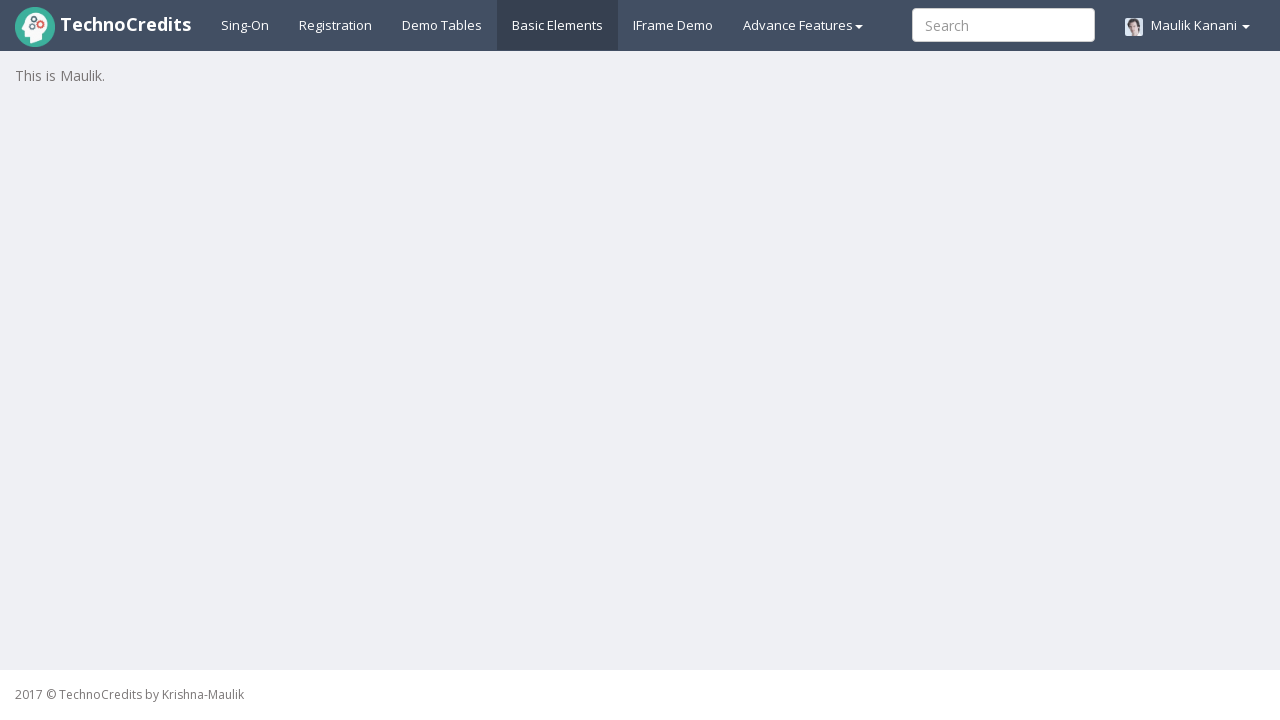

Scrolled double-click element into view
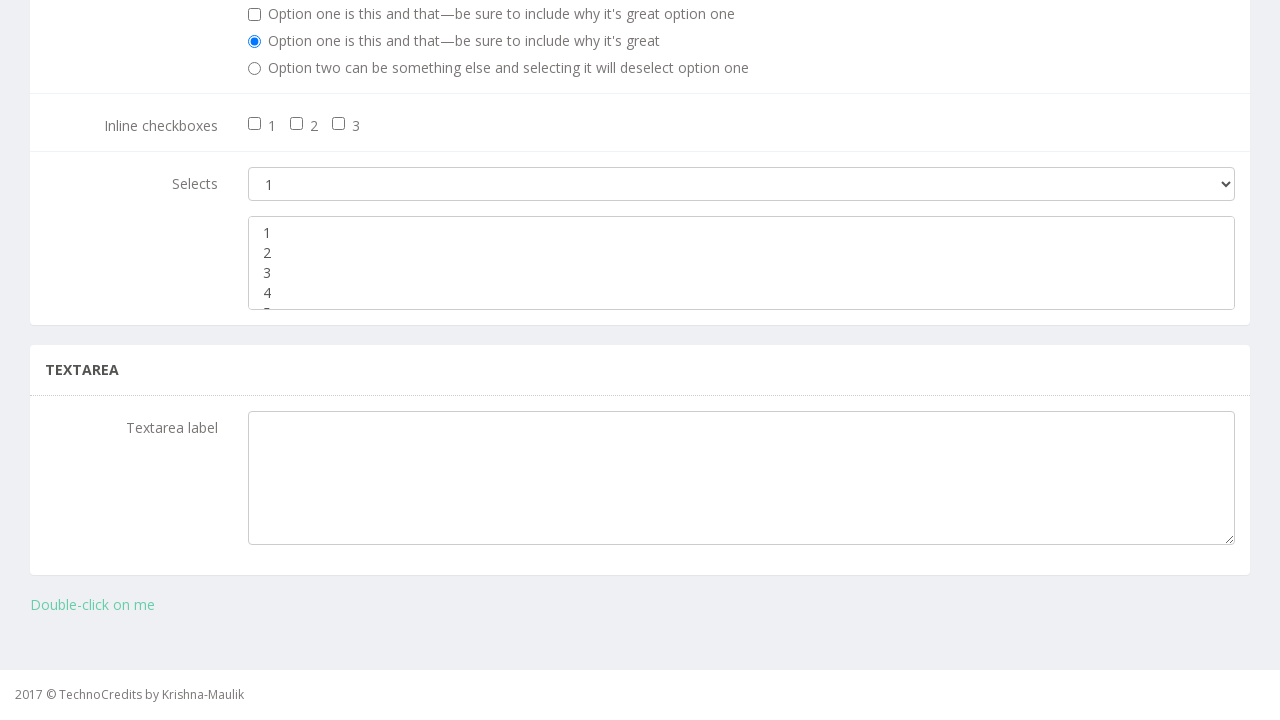

Performed double-click action on the element at (92, 605) on xpath=//a[@ondblclick='doubleClick()']
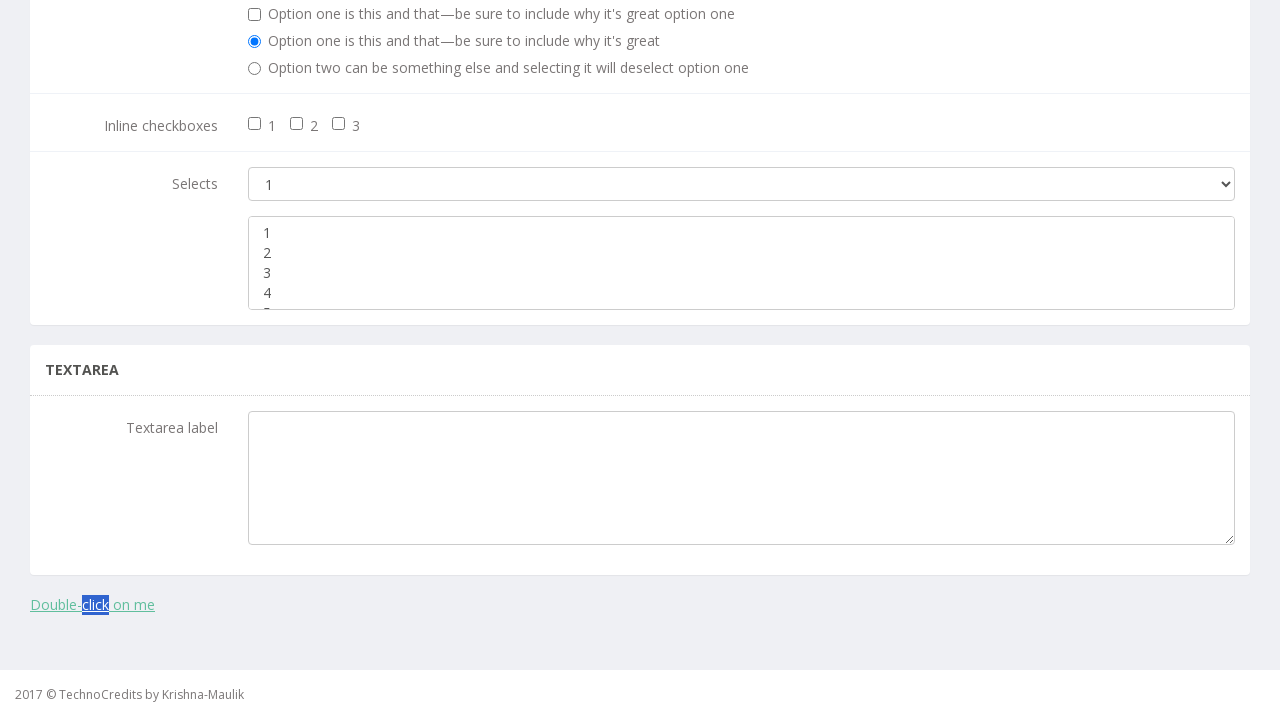

Set up dialog handler to auto-accept alert
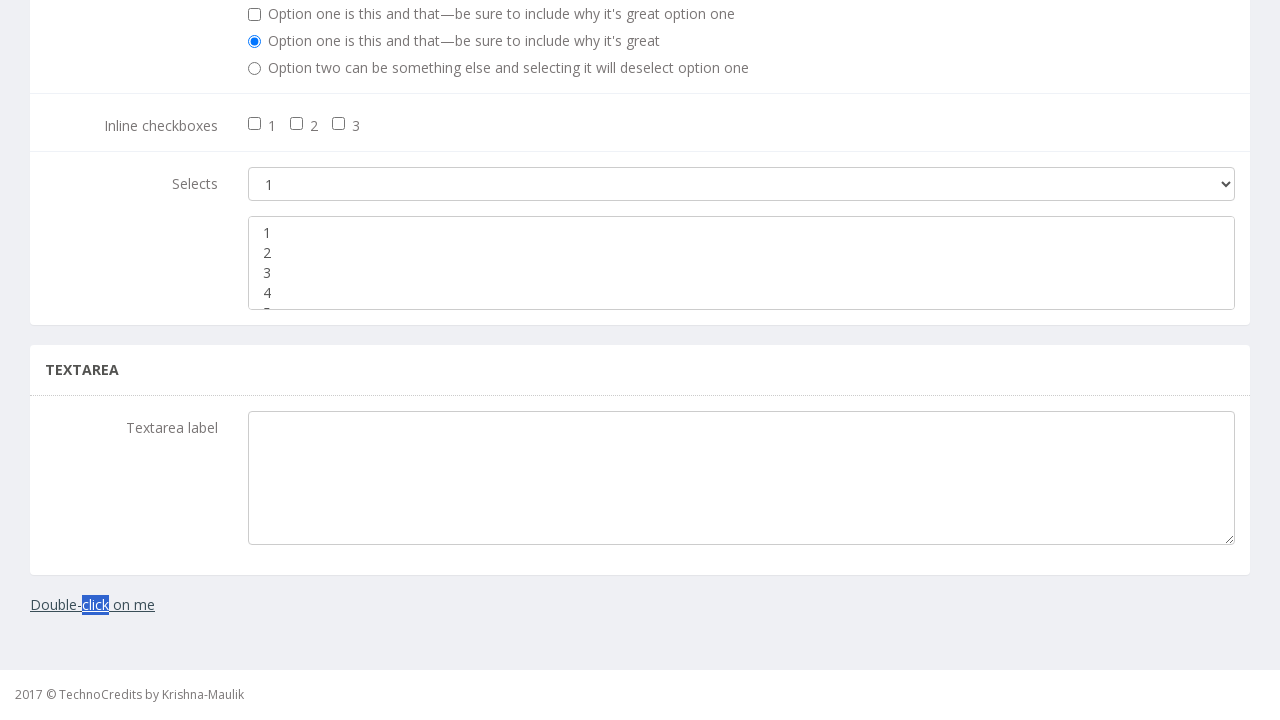

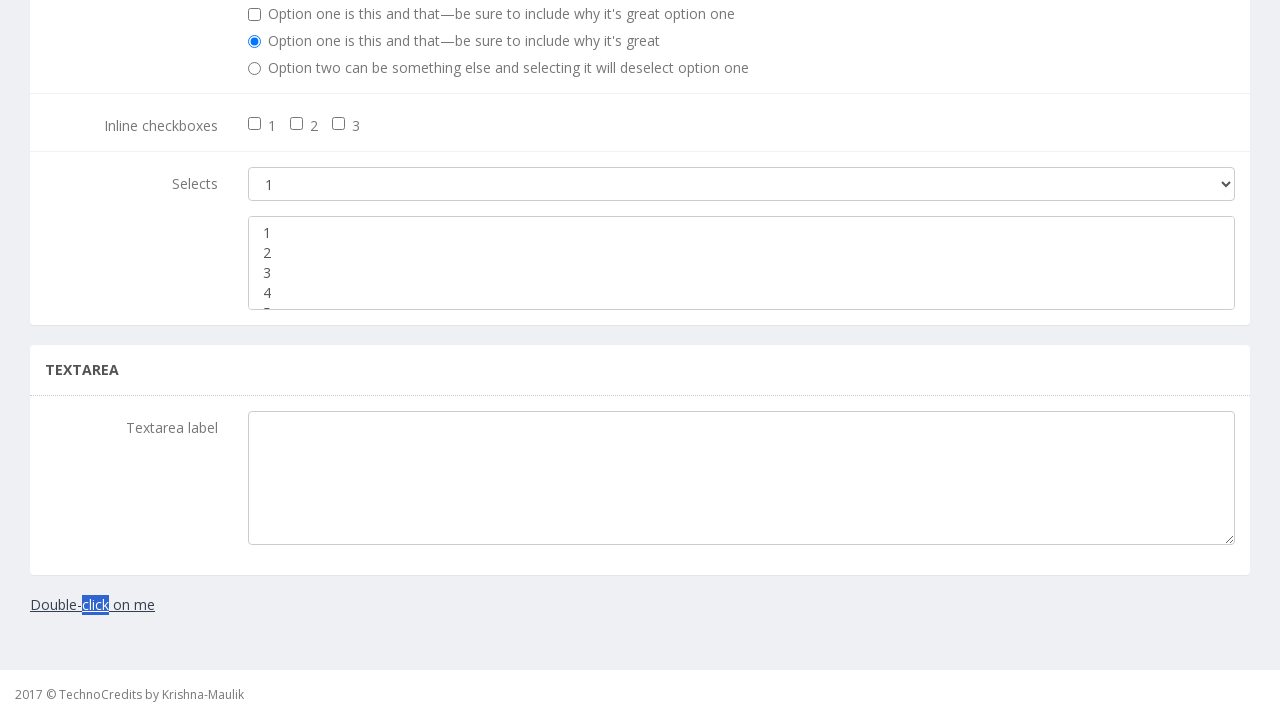